Fills out a registration form with personal information and submits it

Starting URL: https://parabank.parasoft.com/parabank/register.htm

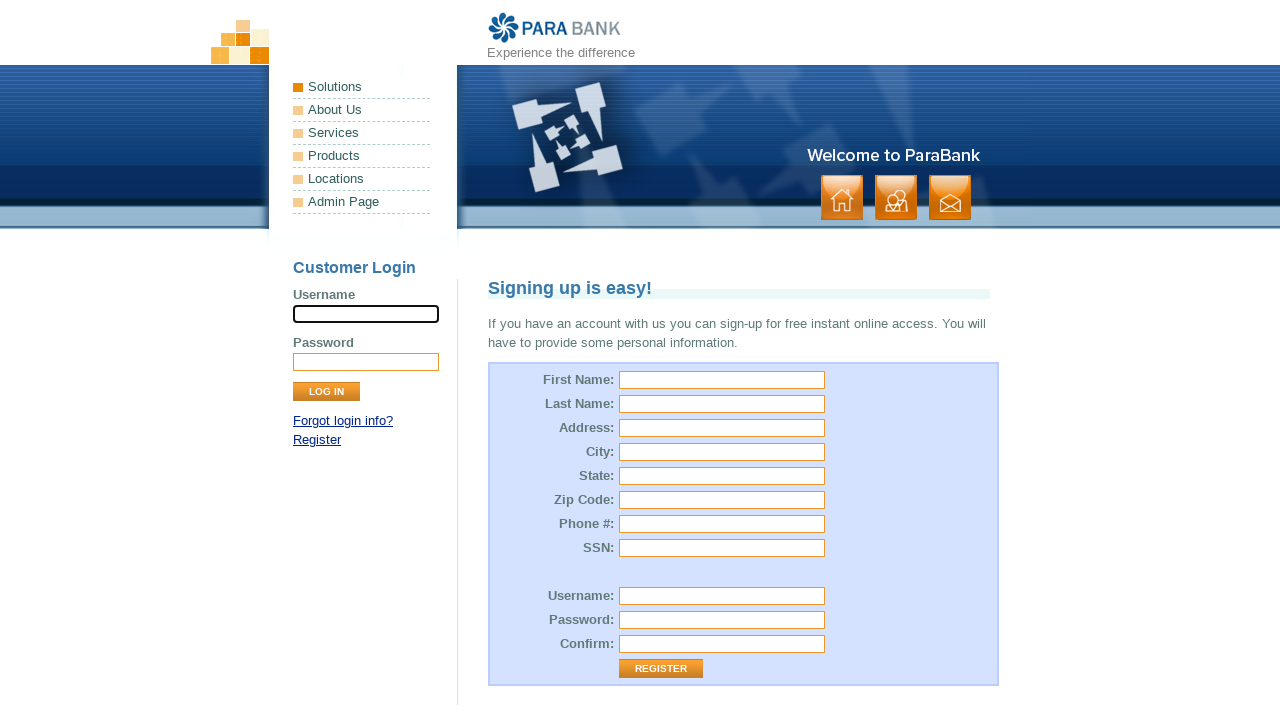

Filled first name field with 'Iuliia' on #customer\.firstName
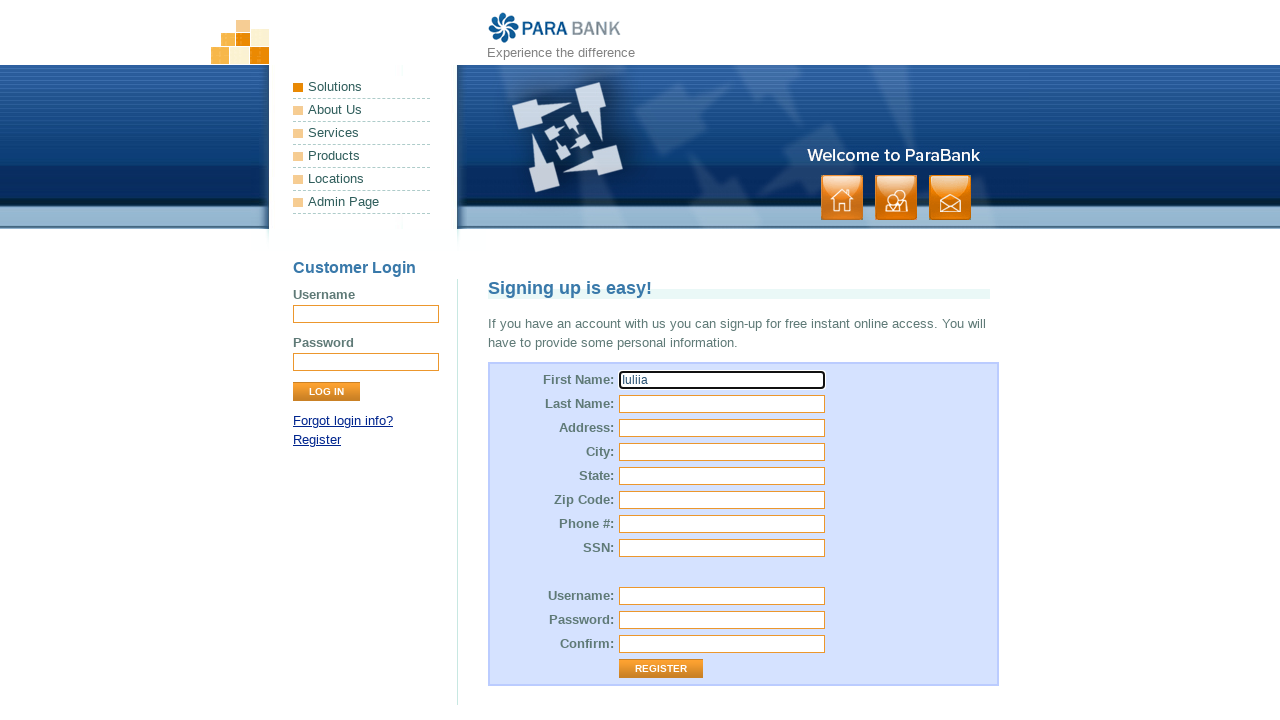

Filled last name field with 'Iaremko' on #customer\.lastName
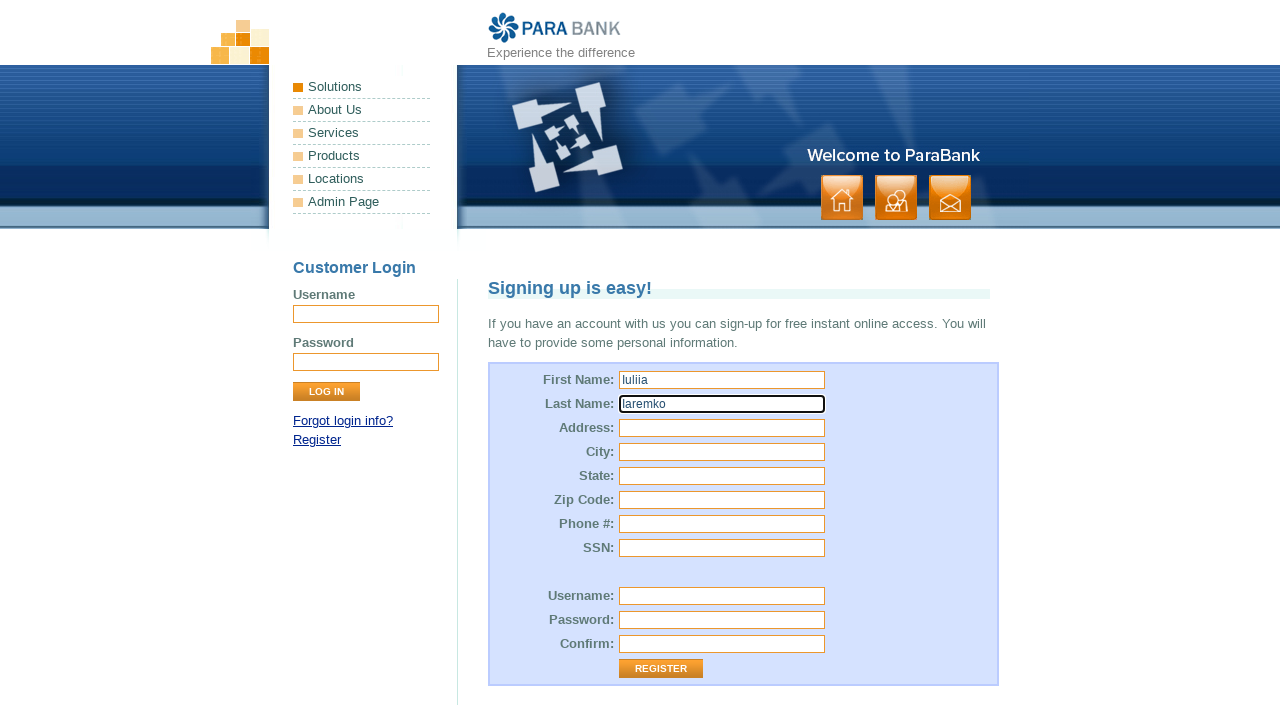

Filled street address field with 'Hamilton Street 45' on #customer\.address\.street
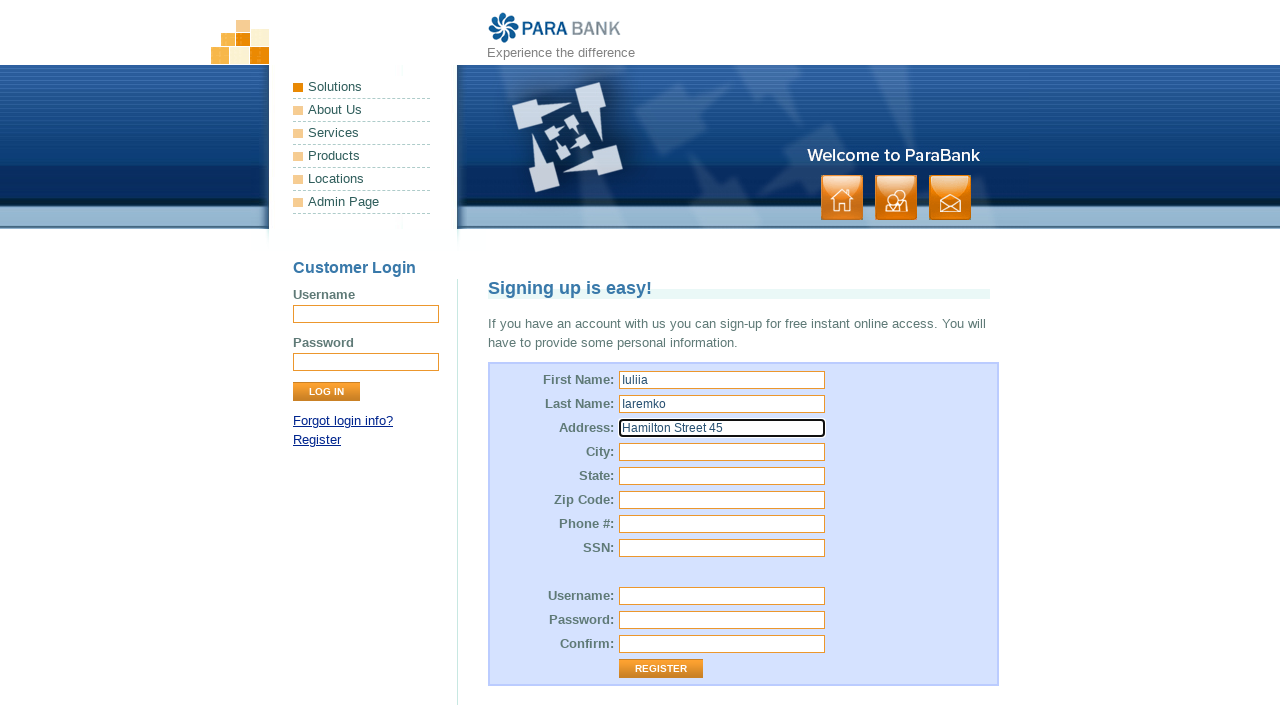

Filled city field with 'New York' on #customer\.address\.city
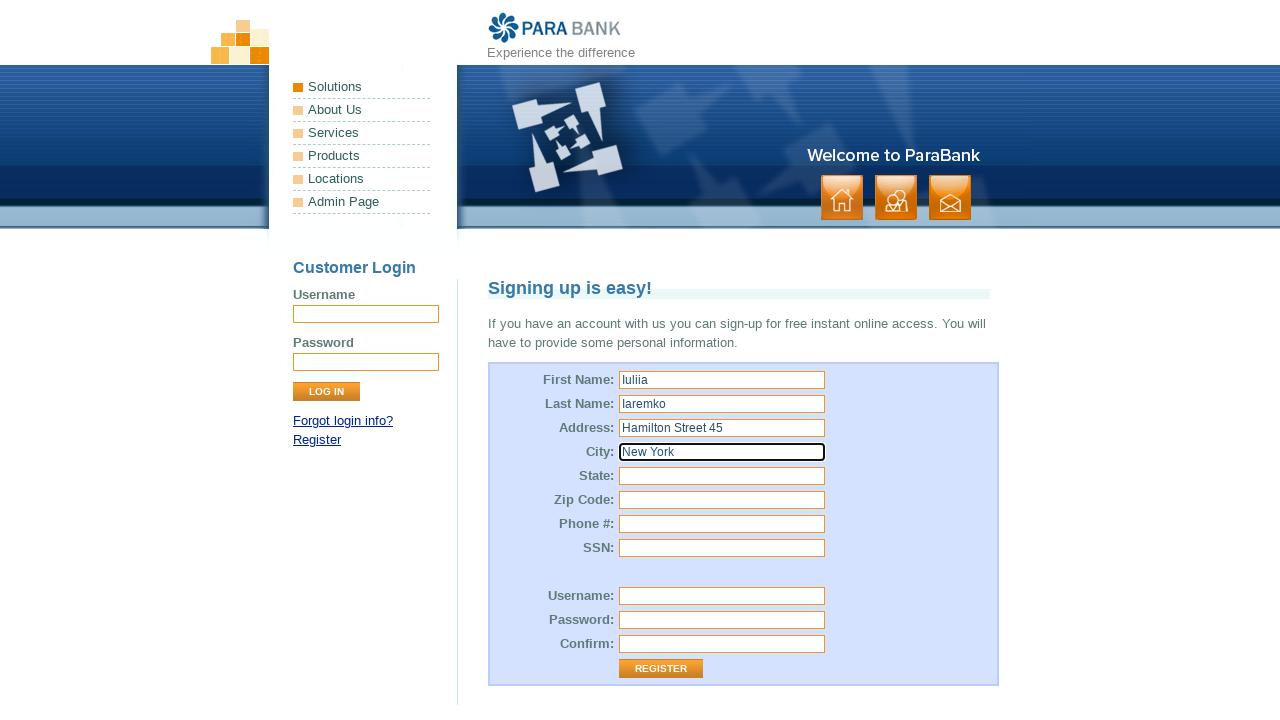

Filled state field with 'New York' on #customer\.address\.state
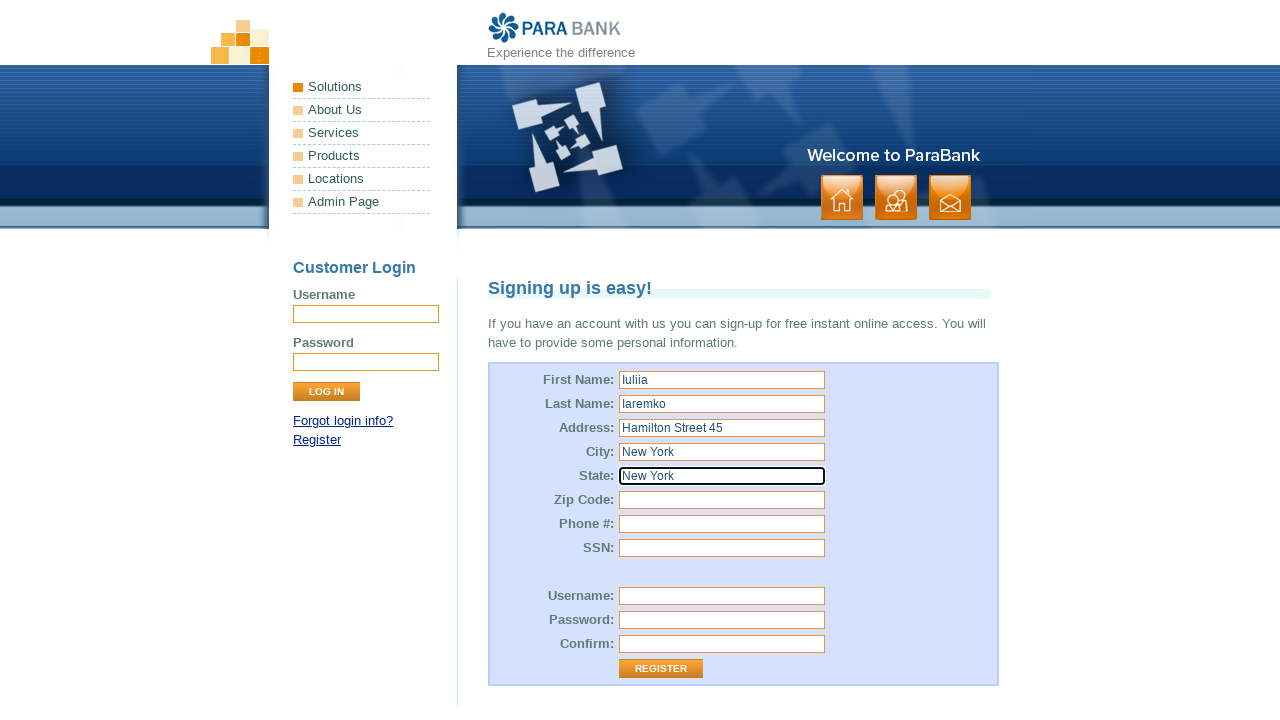

Filled zip code field with '13445' on #customer\.address\.zipCode
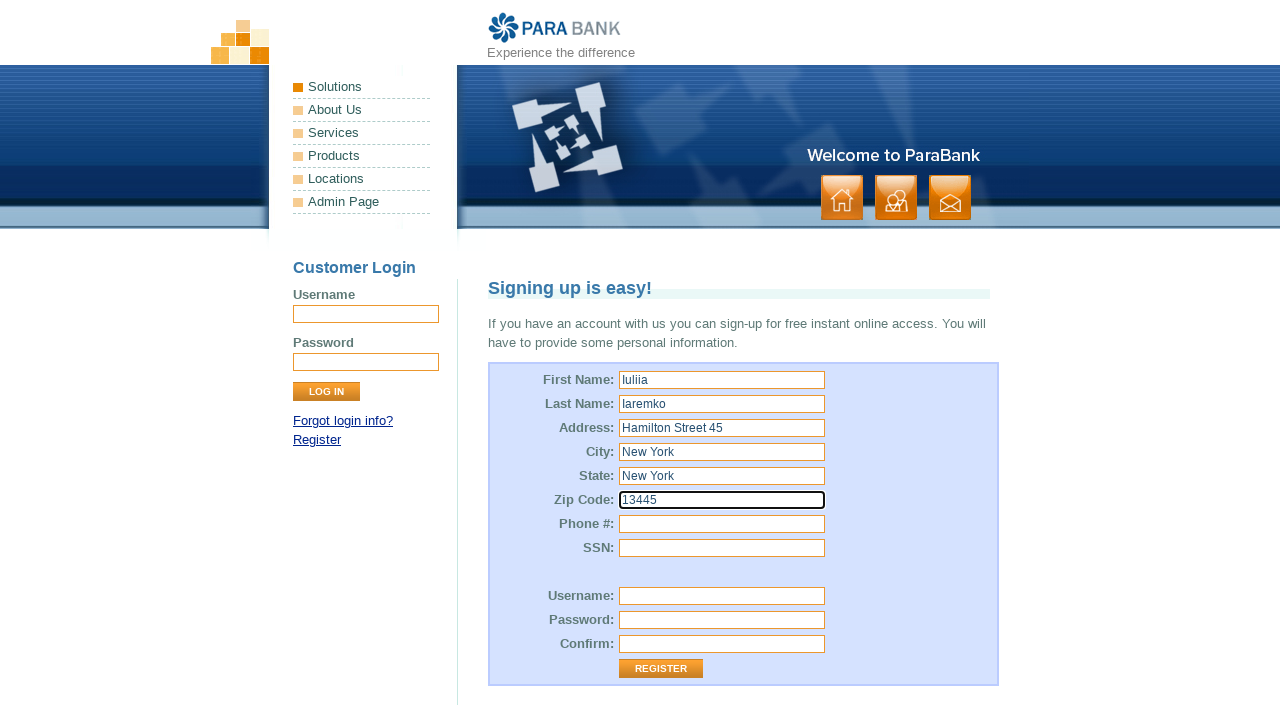

Filled phone number field with '3475556756' on #customer\.phoneNumber
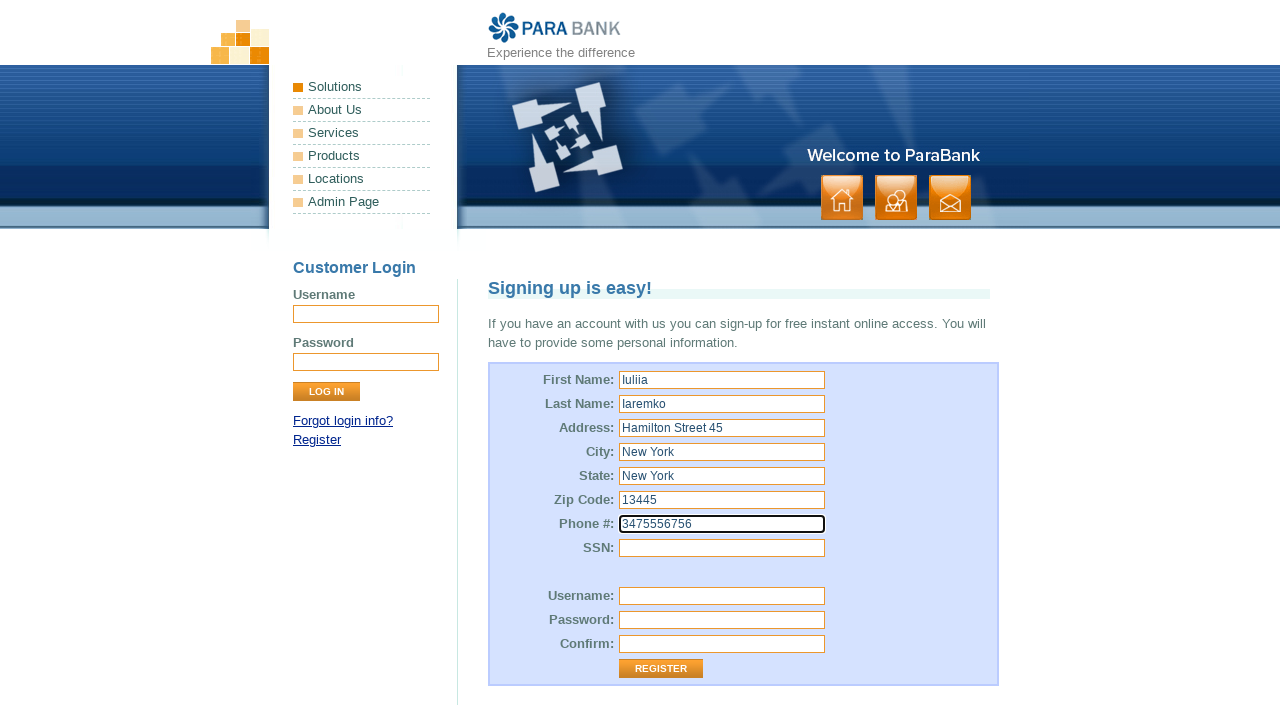

Filled SSN field with '987654321' on #customer\.ssn
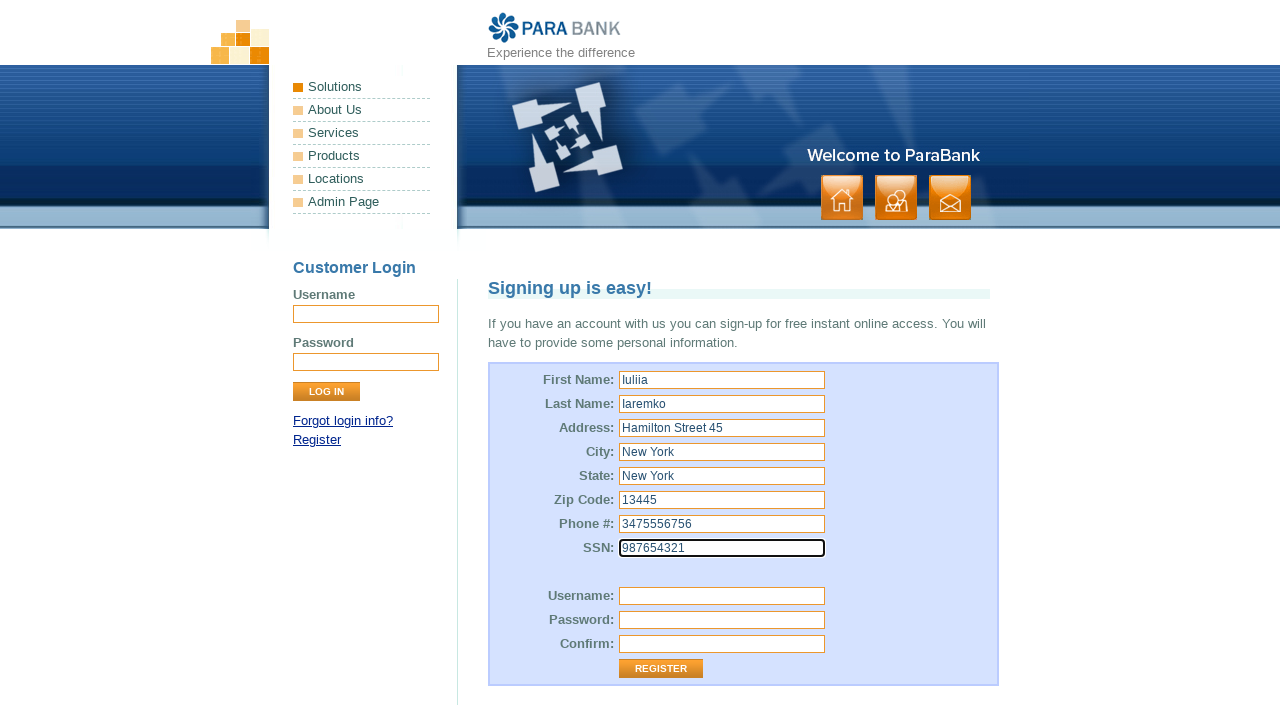

Filled username field with 'Tester' on #customer\.username
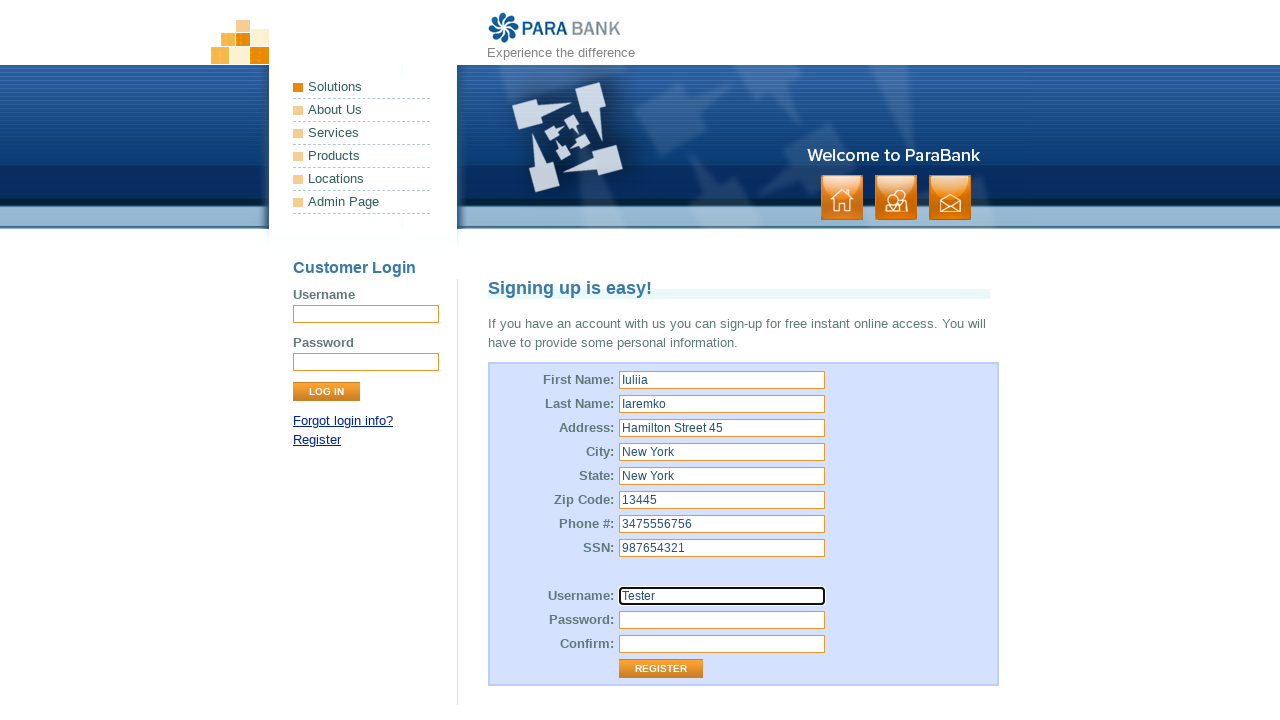

Filled password field with '123true' on #customer\.password
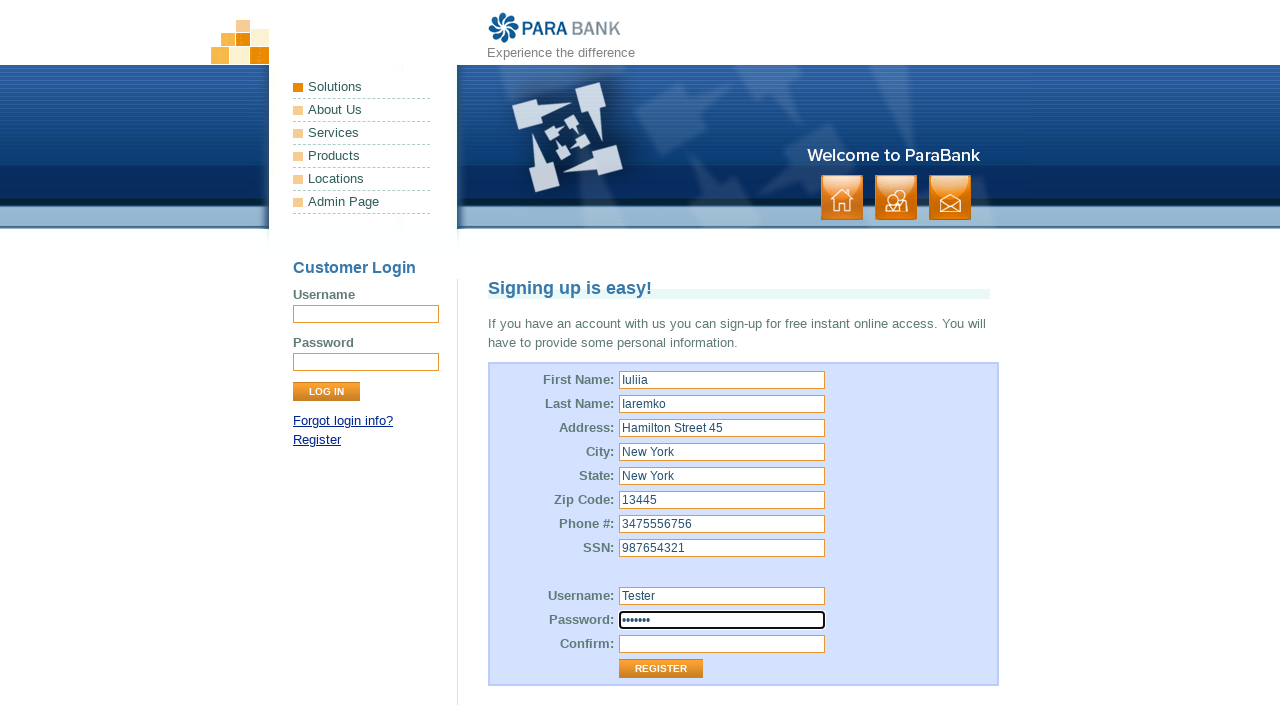

Filled password confirmation field with '123true' on #repeatedPassword
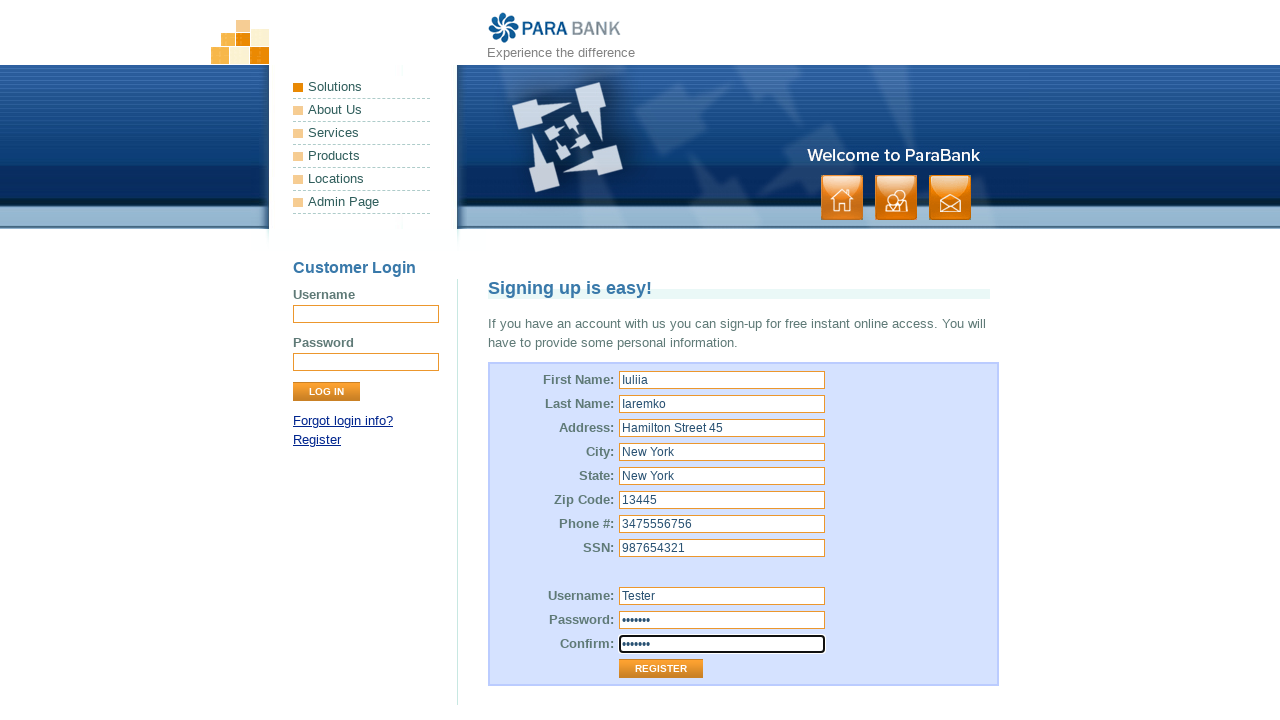

Clicked register button to submit the form at (896, 198) on .button
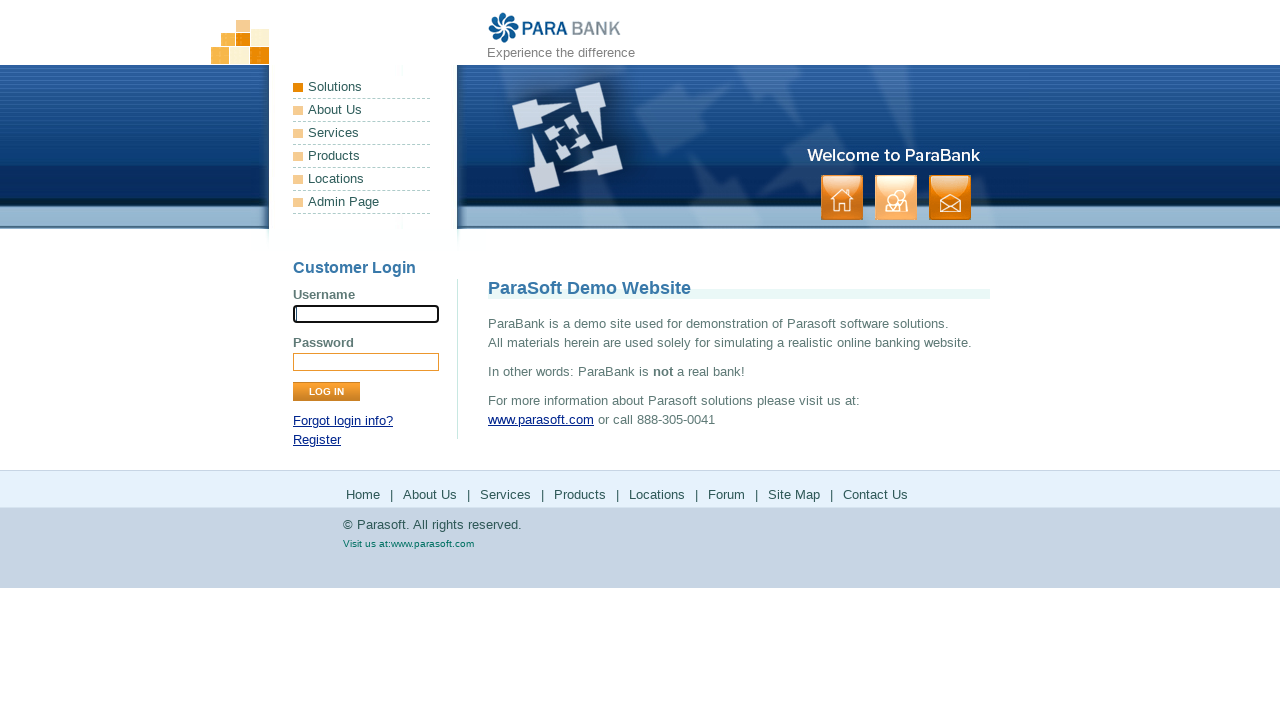

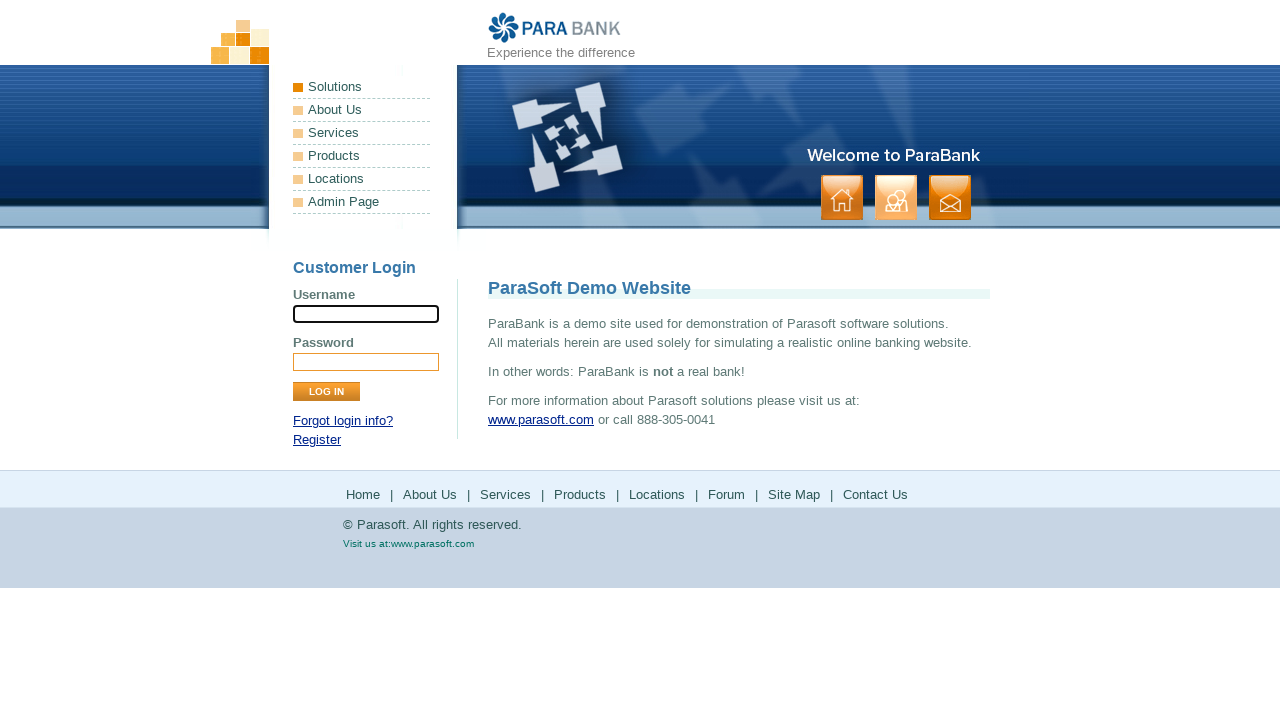